Fills text input and password fields in a web form

Starting URL: https://bonigarcia.dev/selenium-webdriver-java/web-form.html

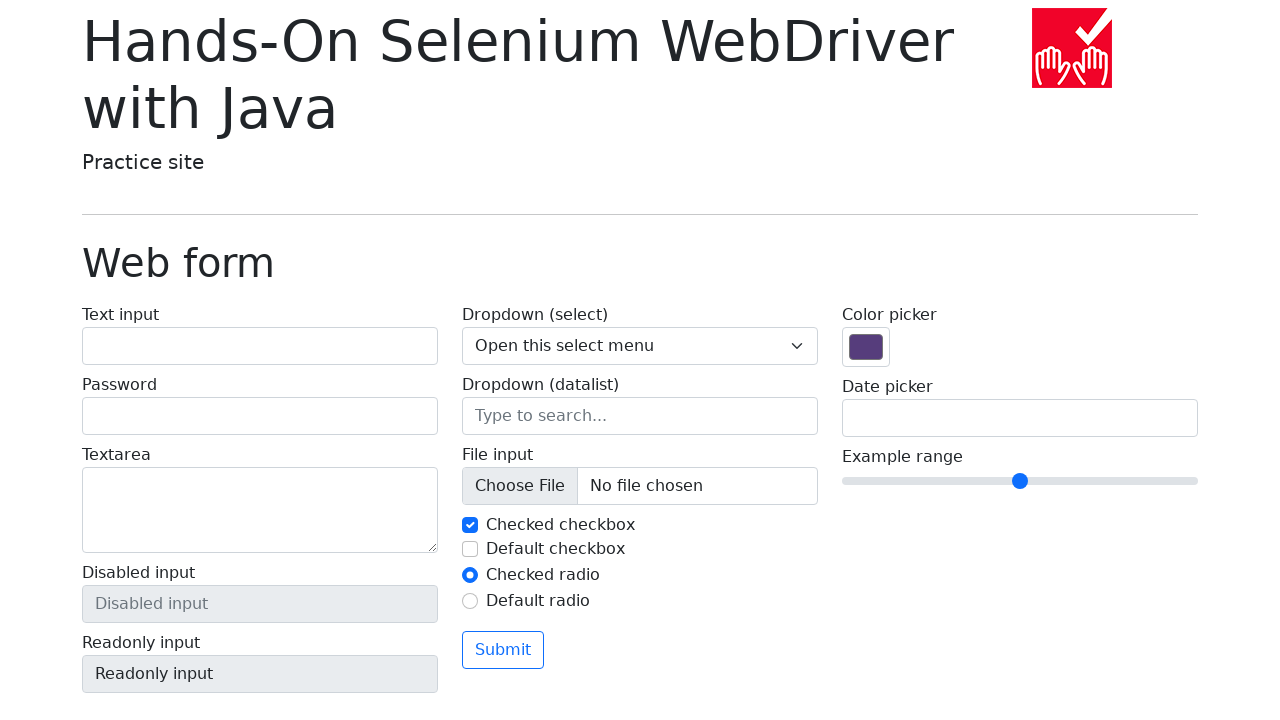

Filled text input field with 'Arun' on #my-text-id
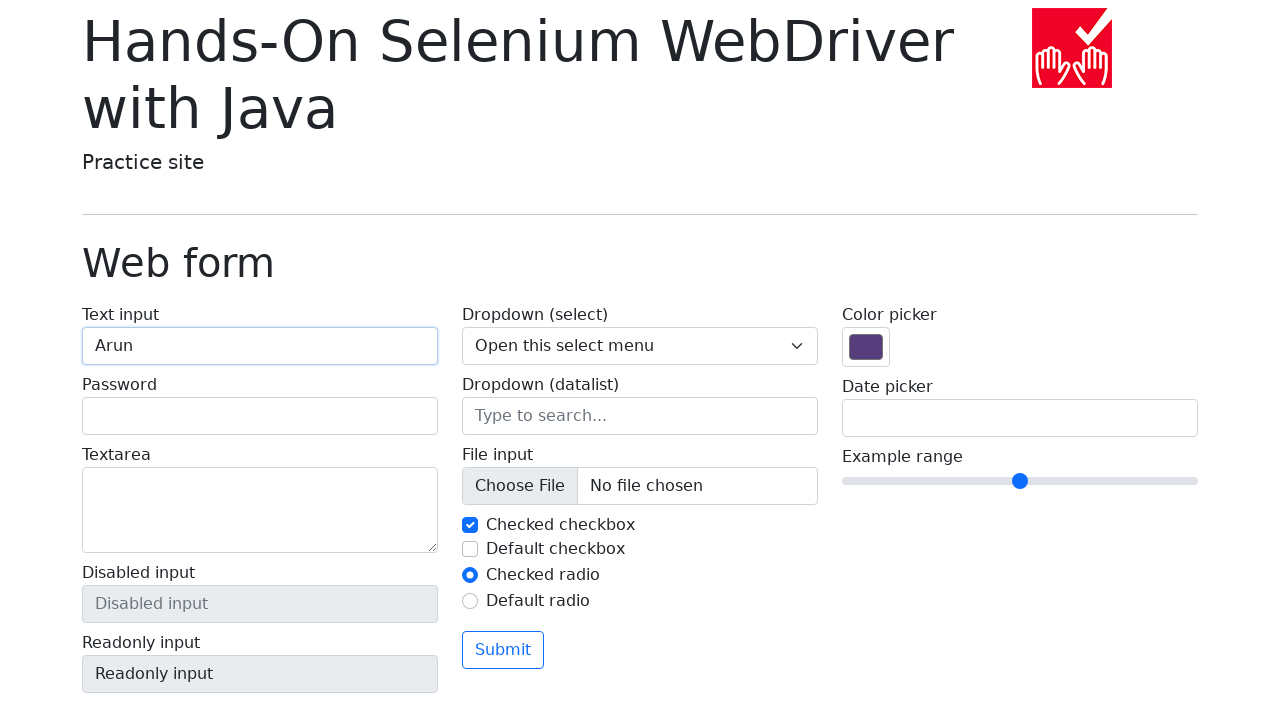

Filled password field with 'ArunSingh' on input[name='my-password']
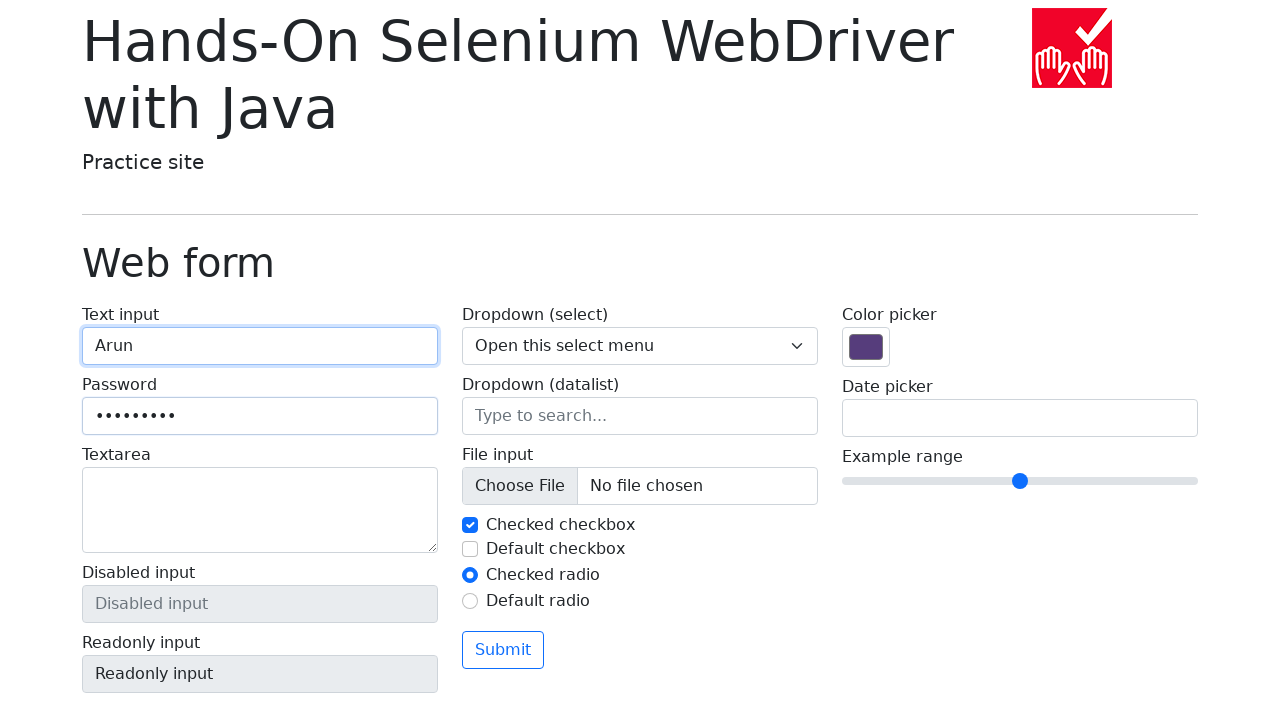

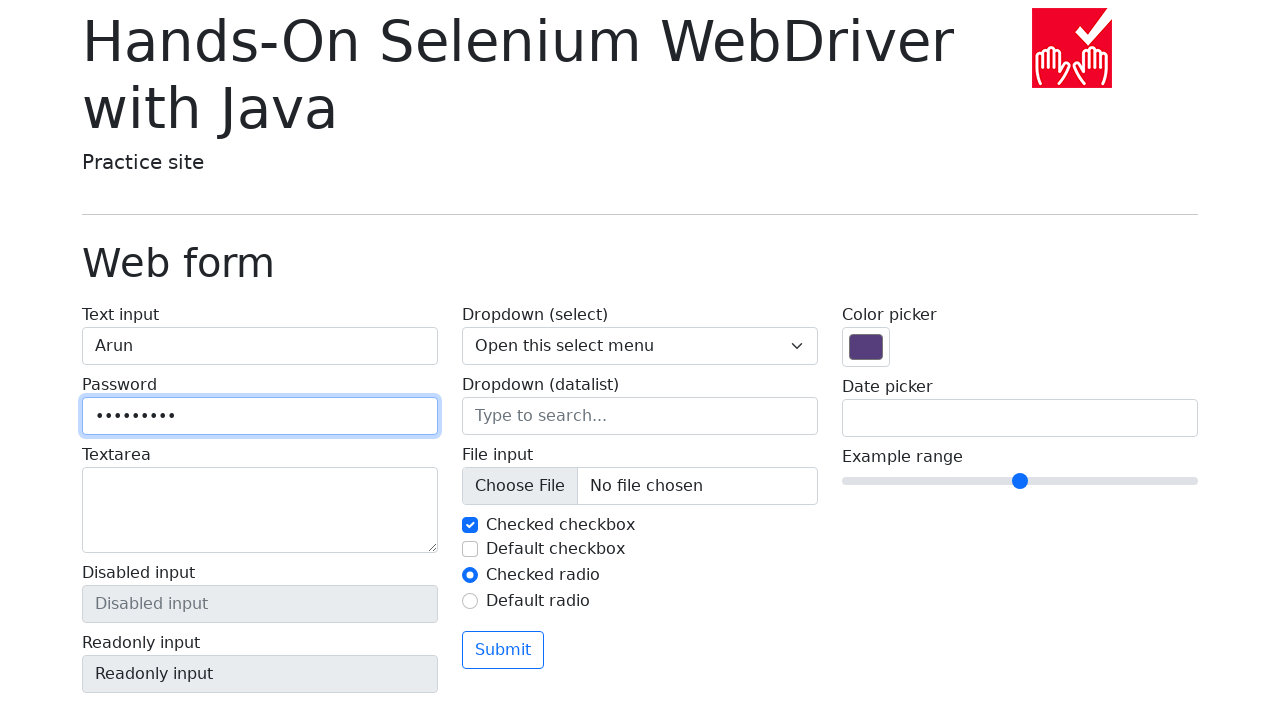